Tests dynamic properties page by waiting for a button to become enabled/clickable and then clicking it

Starting URL: https://demoqa.com/dynamic-properties

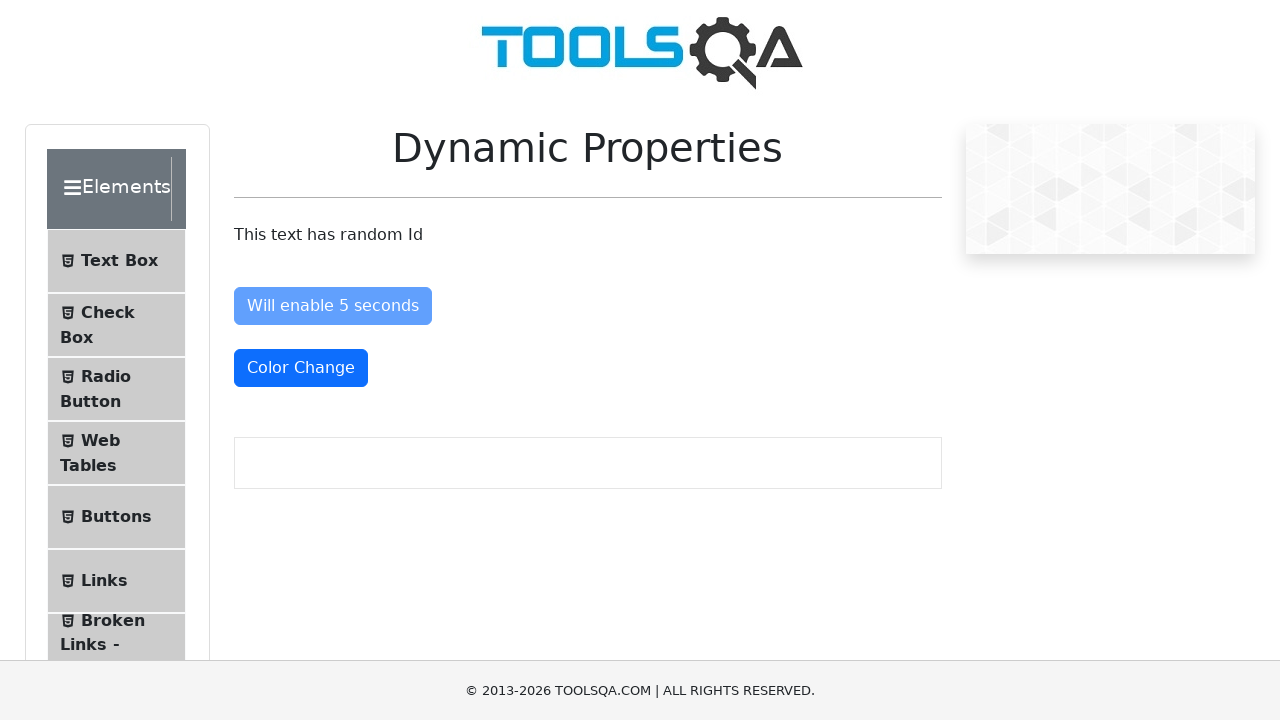

Waited for 'Enable After' button to become enabled
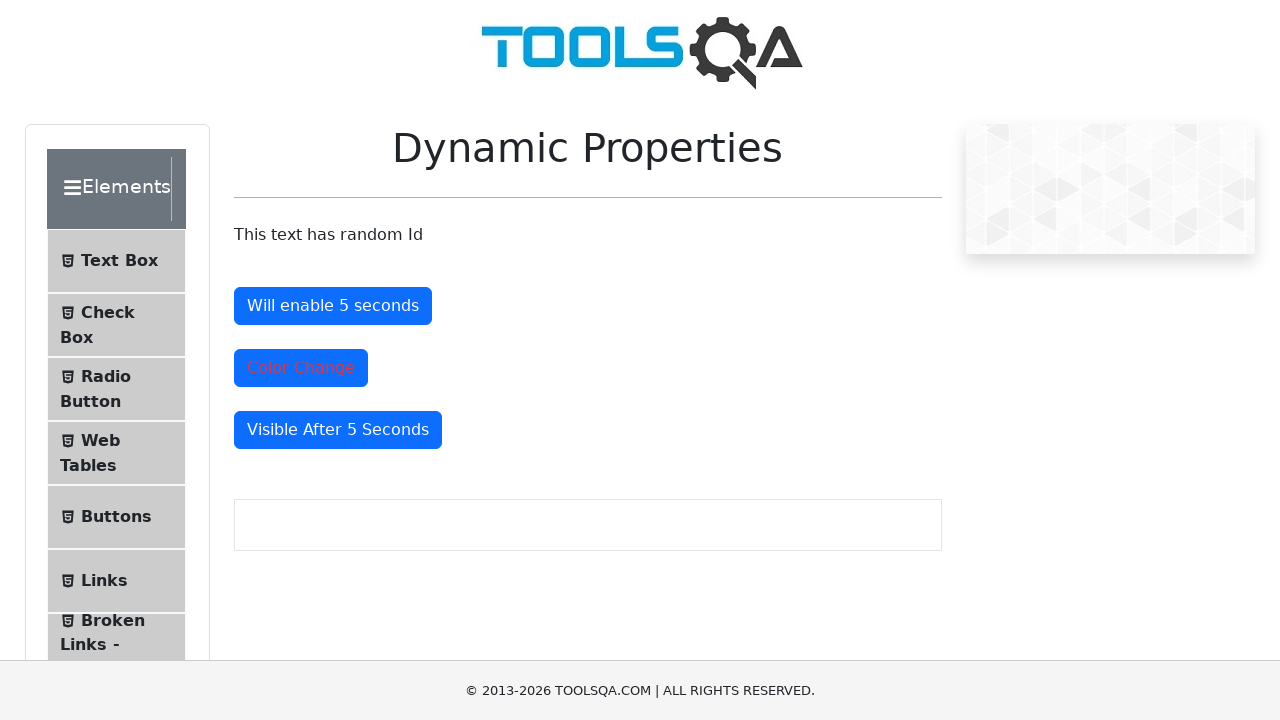

Clicked the 'Enable After' button at (333, 306) on #enableAfter
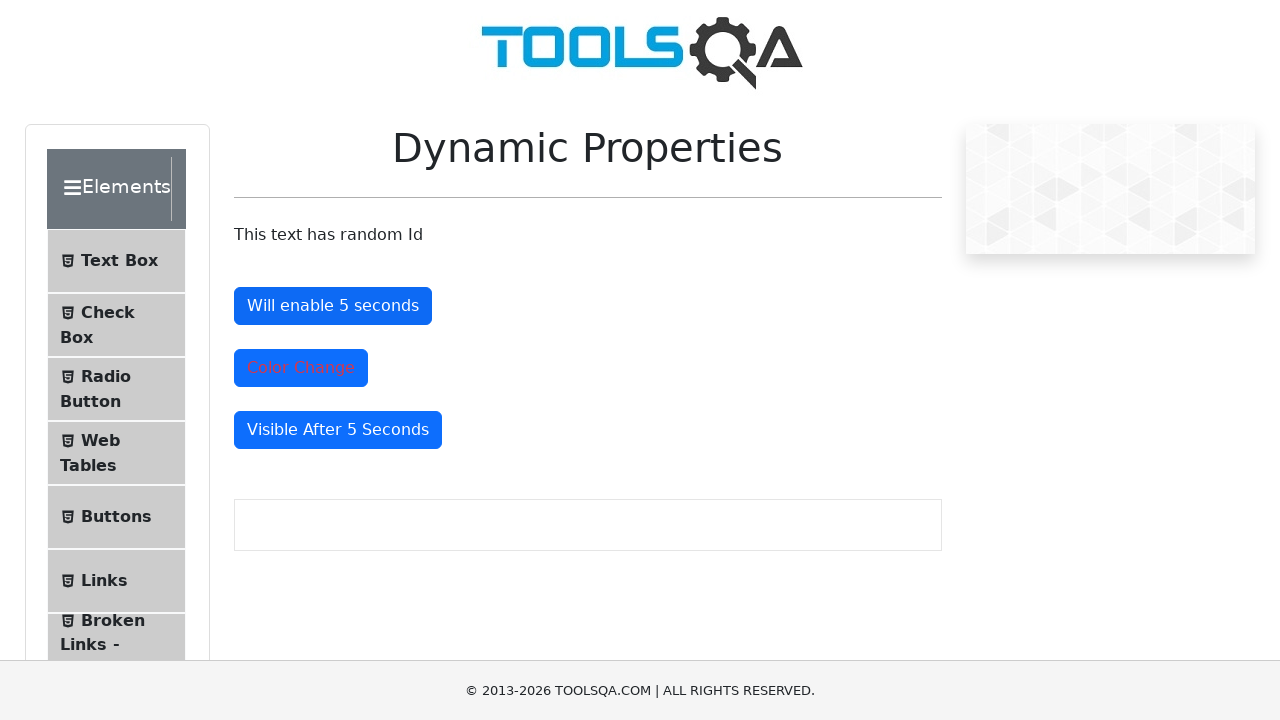

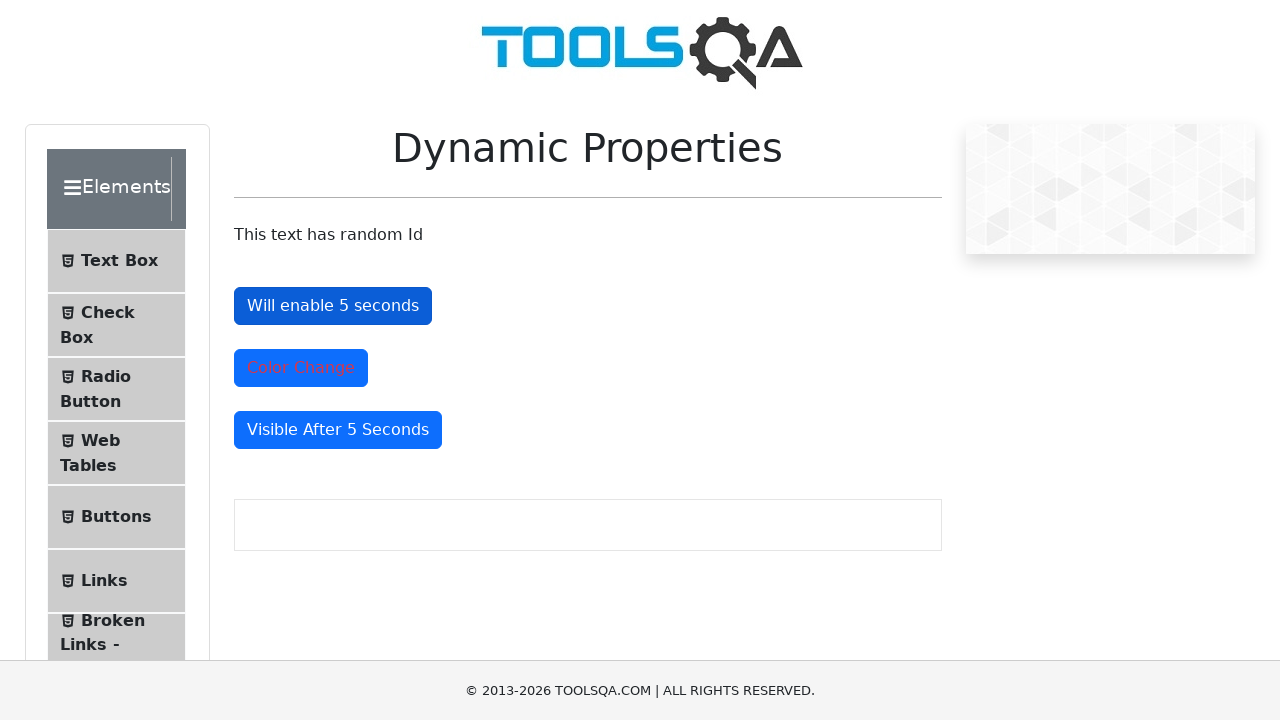